Tests mouse hover functionality by hovering over an element and verifying the text changes to indicate successful hover action

Starting URL: https://practice-automation.com/hover/

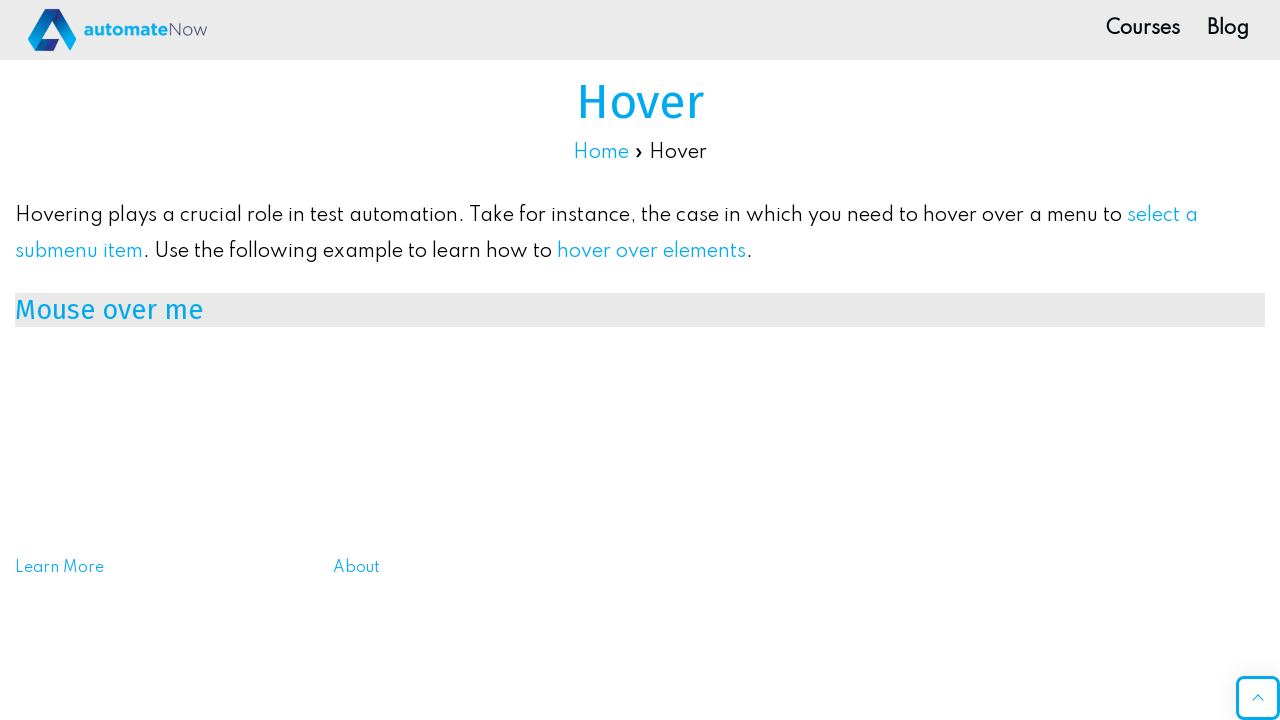

Hovered over the mouse_over element at (640, 310) on #mouse_over
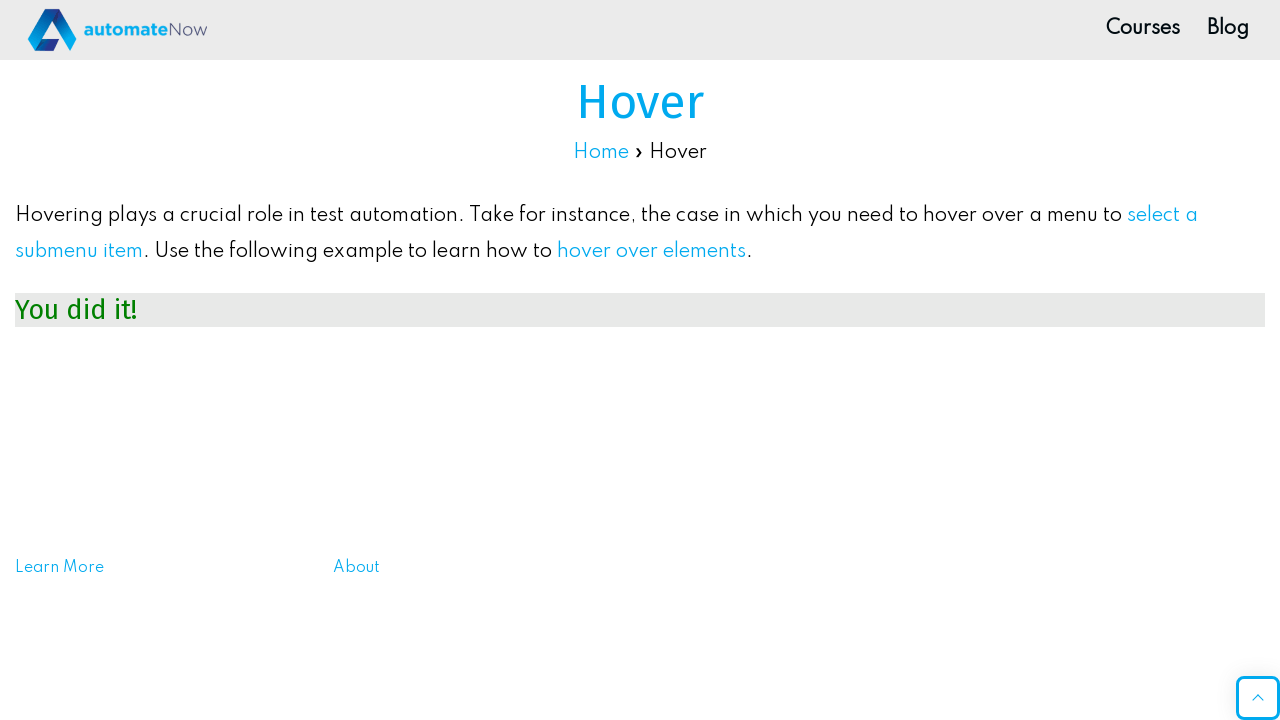

Retrieved text content after hover: 'You did it!'
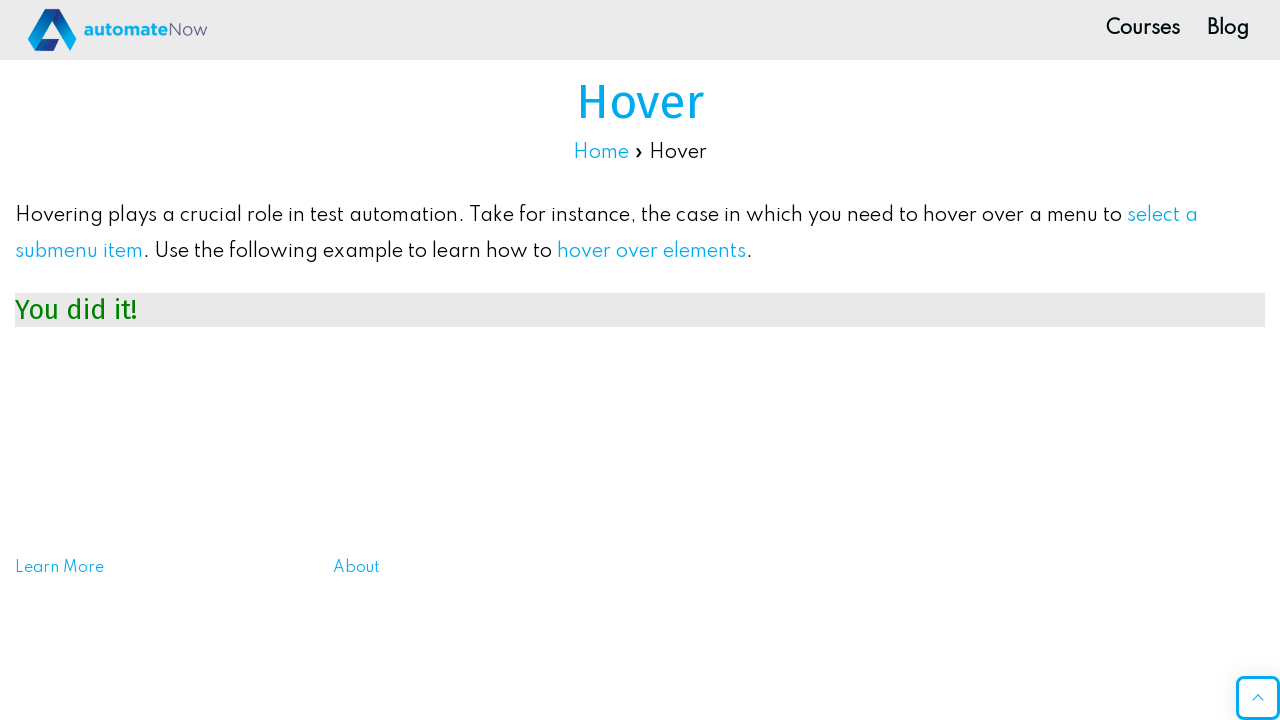

Verified that hover text changed to 'You did it!'
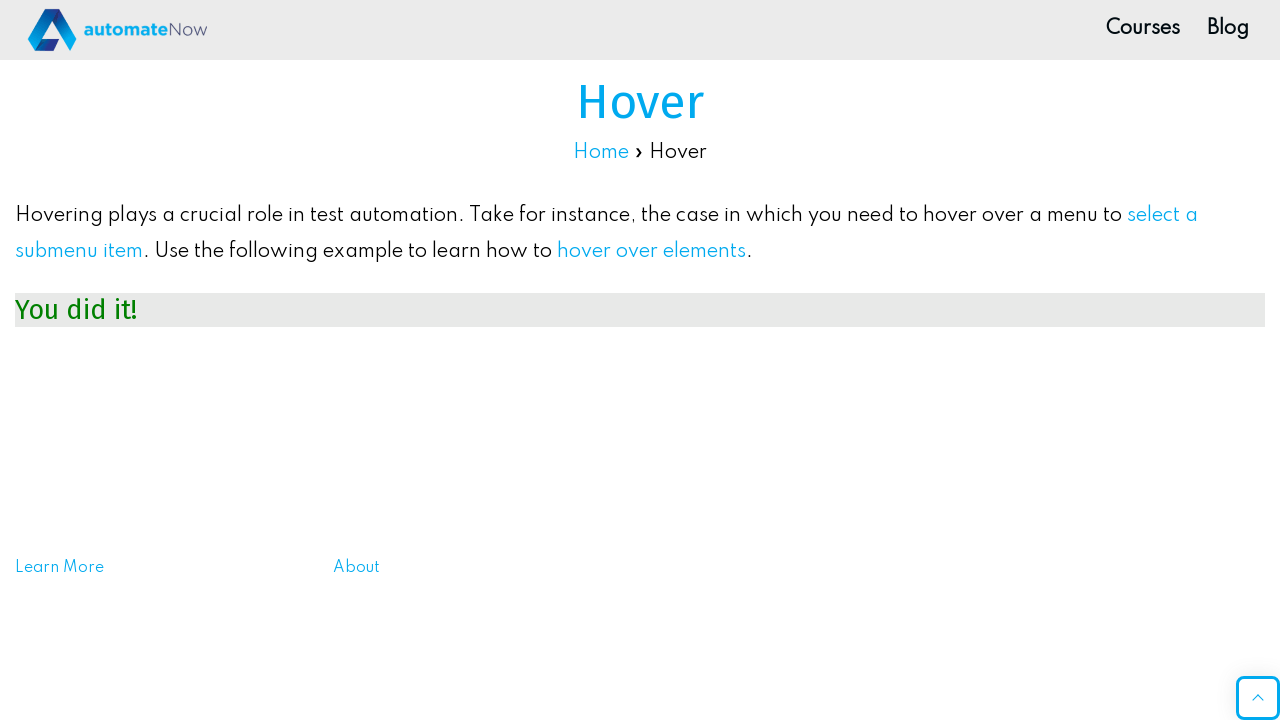

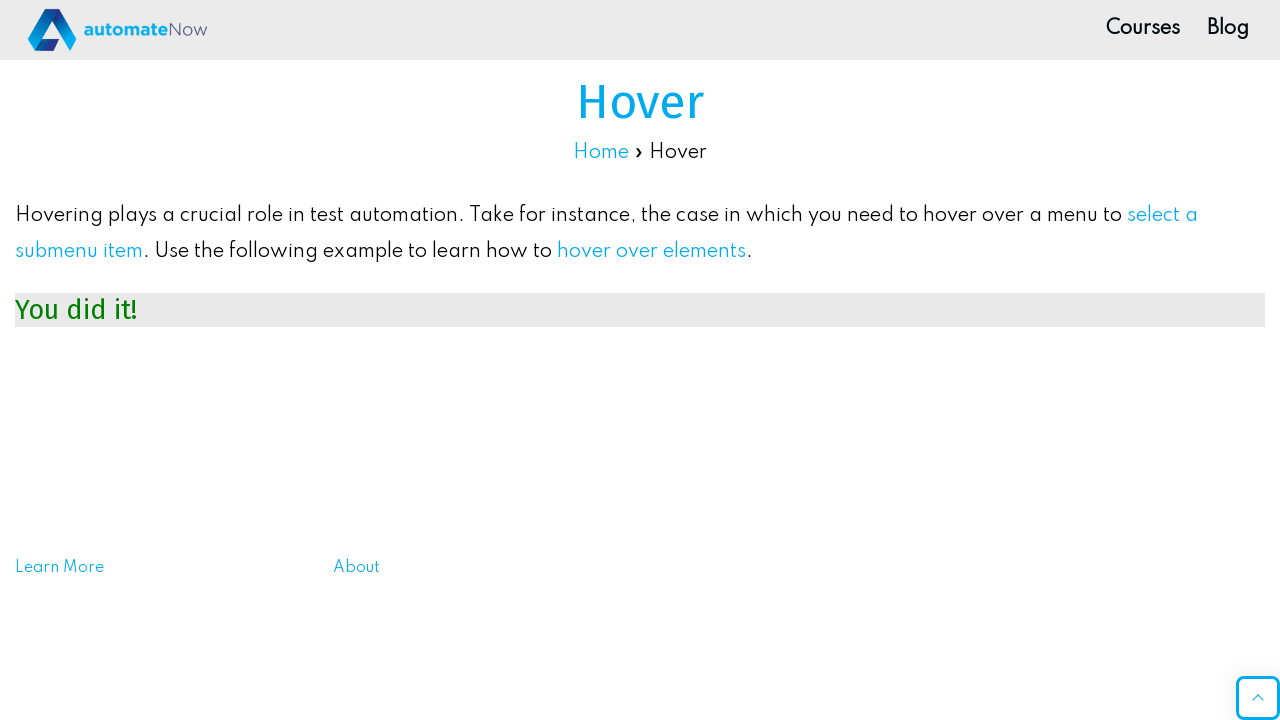